Navigates to the Dronjo gallery page and verifies that the page loads with the navigation menu visible

Starting URL: https://dronjo.wopee.io/gallery.html

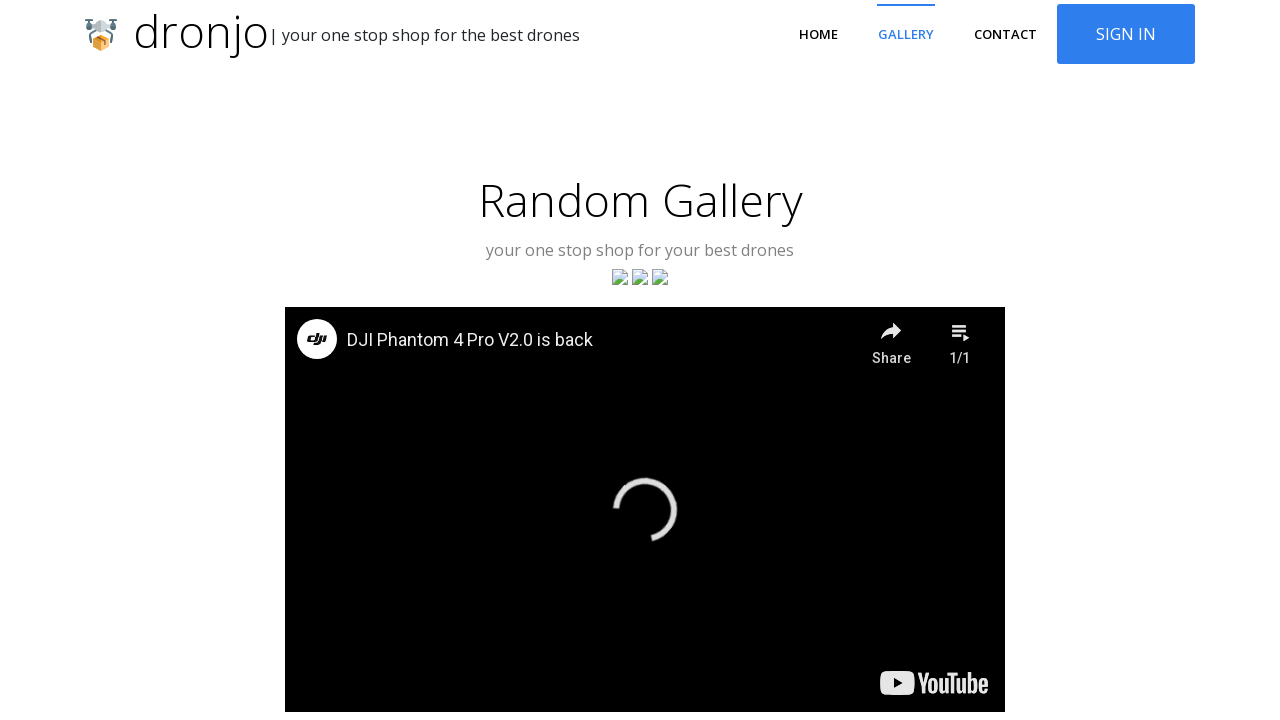

Waited for page to reach networkidle state
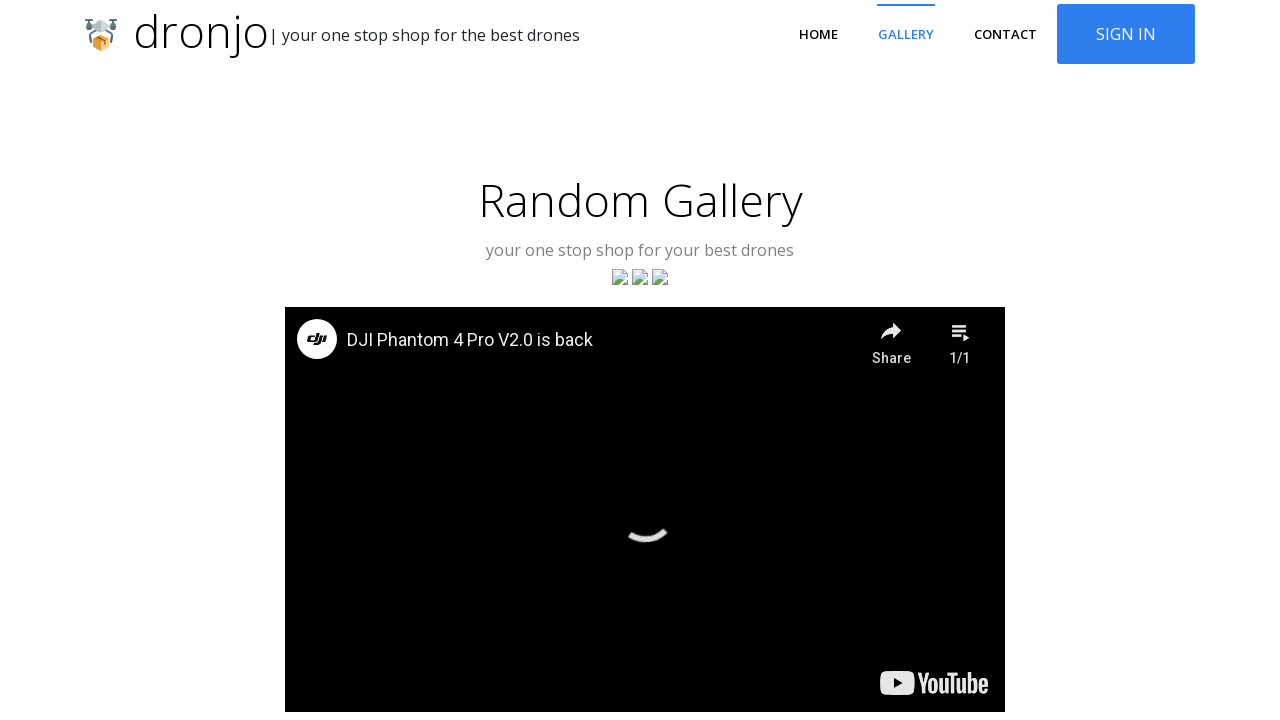

Navigation menu container is visible on the gallery page
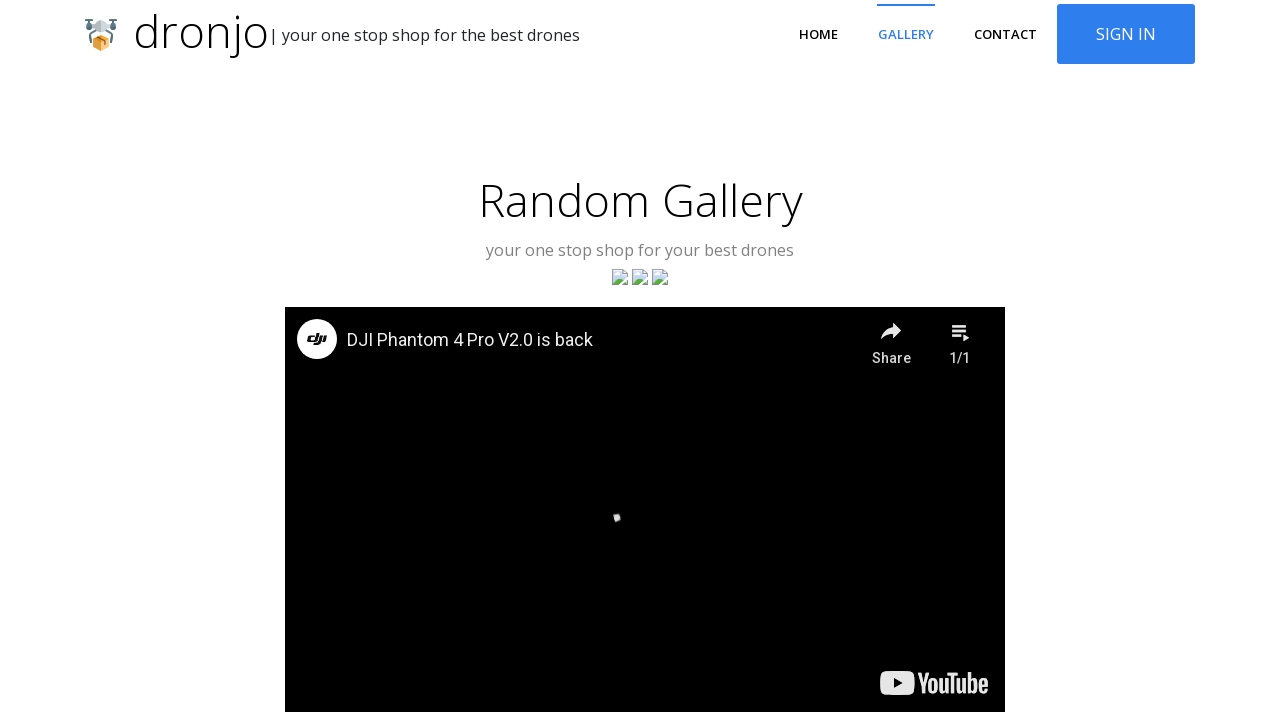

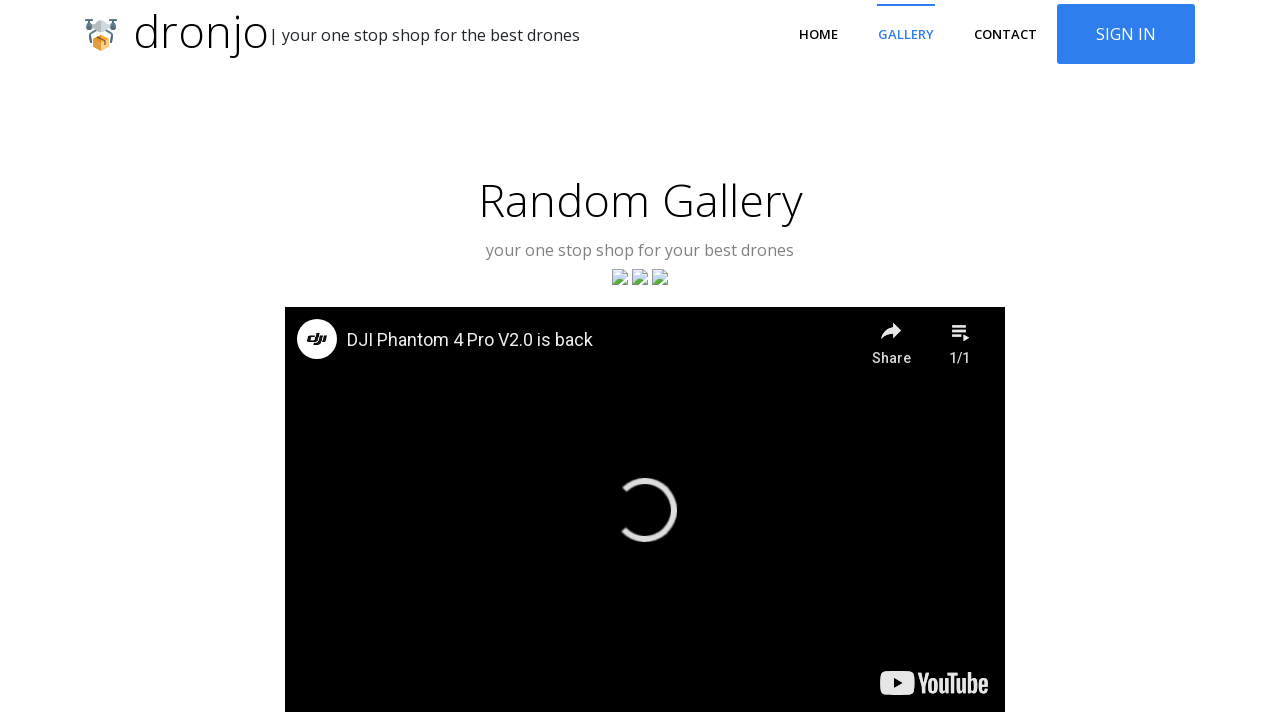